Tests that edits are saved when the input loses focus (blur event)

Starting URL: https://demo.playwright.dev/todomvc

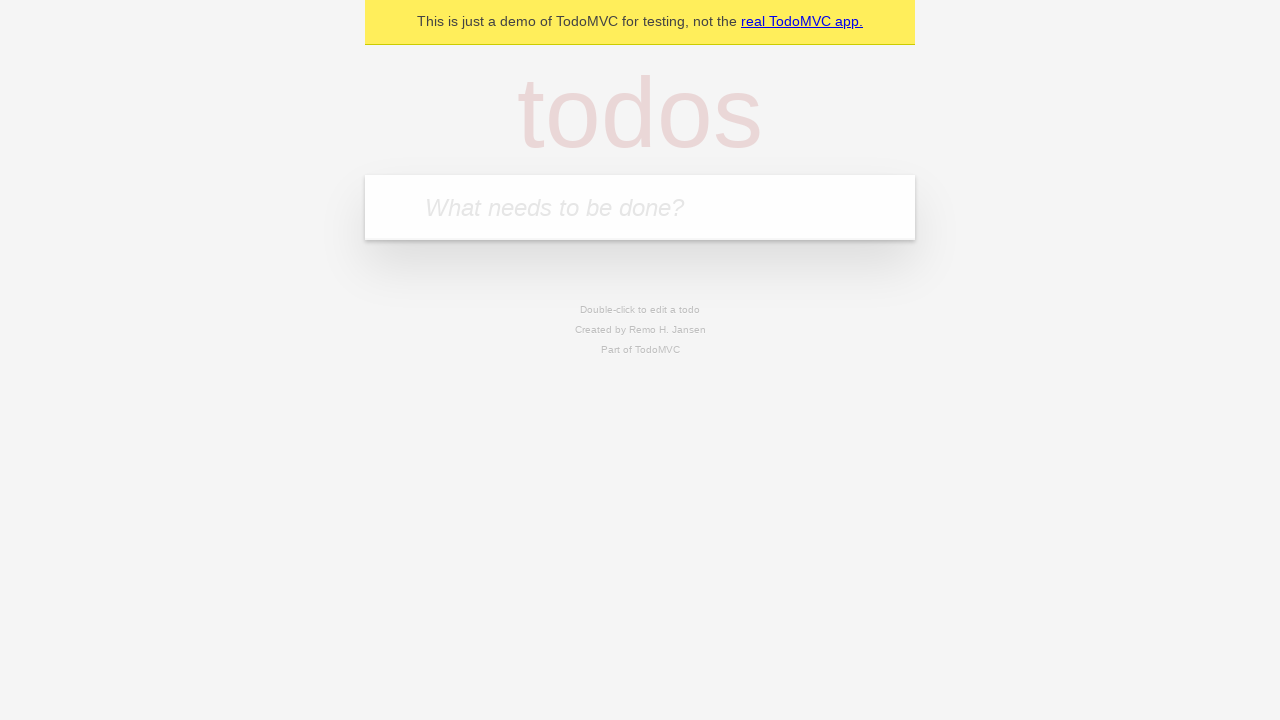

Filled first todo input with 'buy some cheese' on internal:attr=[placeholder="What needs to be done?"i]
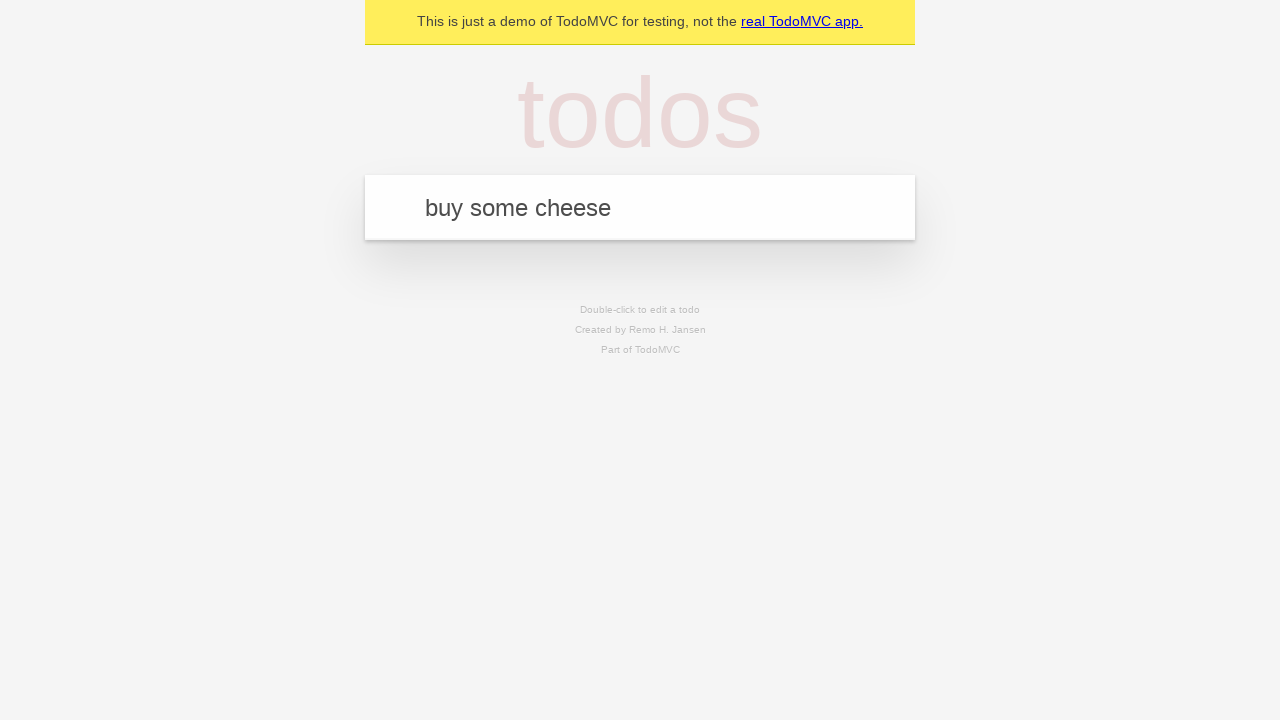

Pressed Enter to create first todo on internal:attr=[placeholder="What needs to be done?"i]
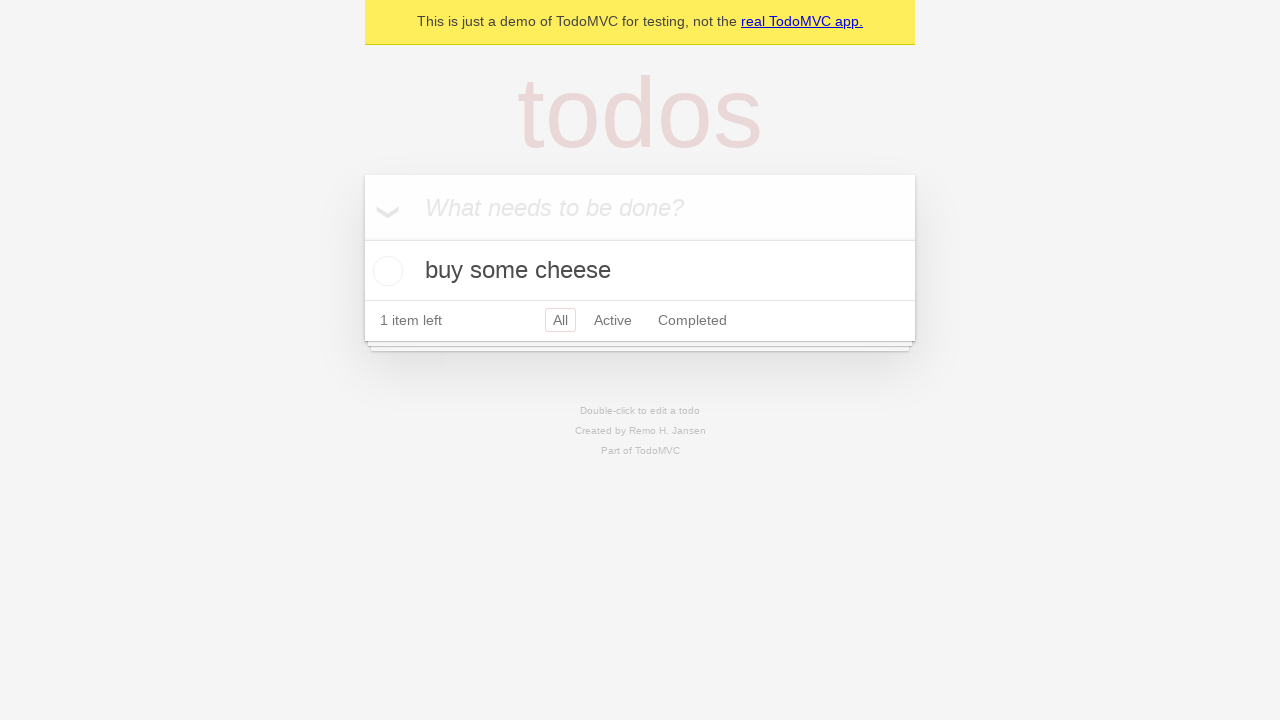

Filled second todo input with 'feed the cat' on internal:attr=[placeholder="What needs to be done?"i]
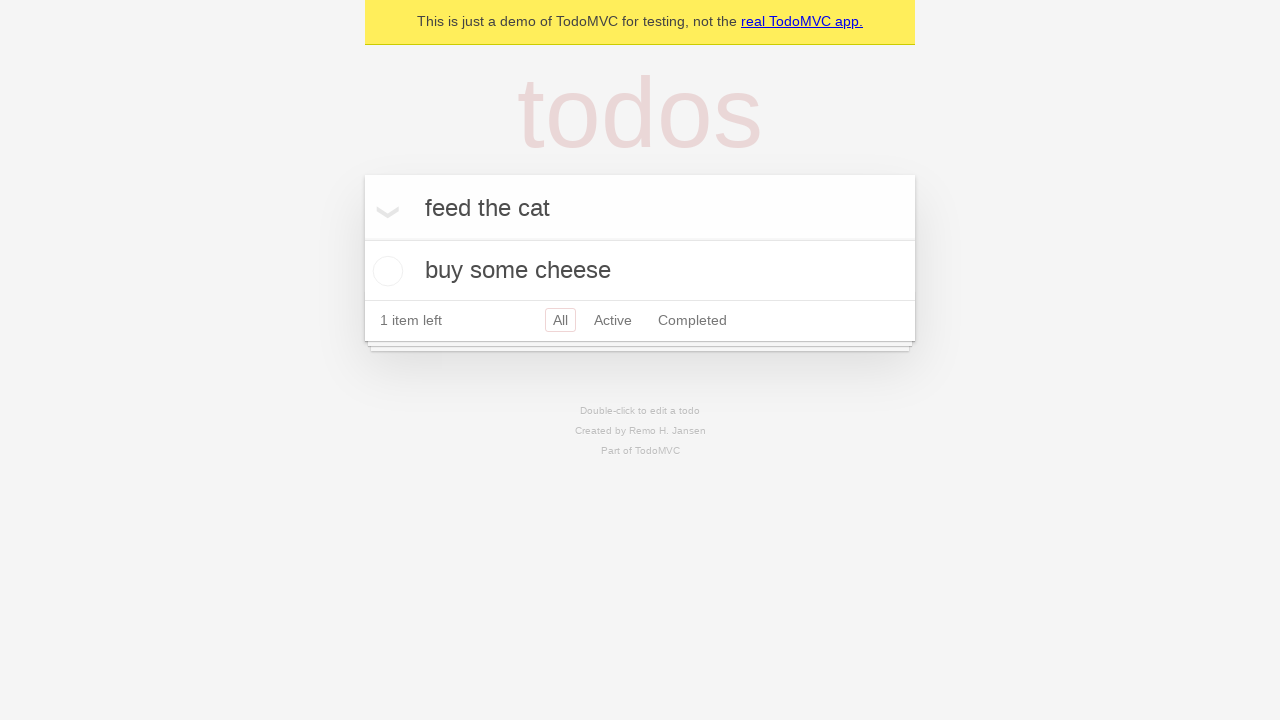

Pressed Enter to create second todo on internal:attr=[placeholder="What needs to be done?"i]
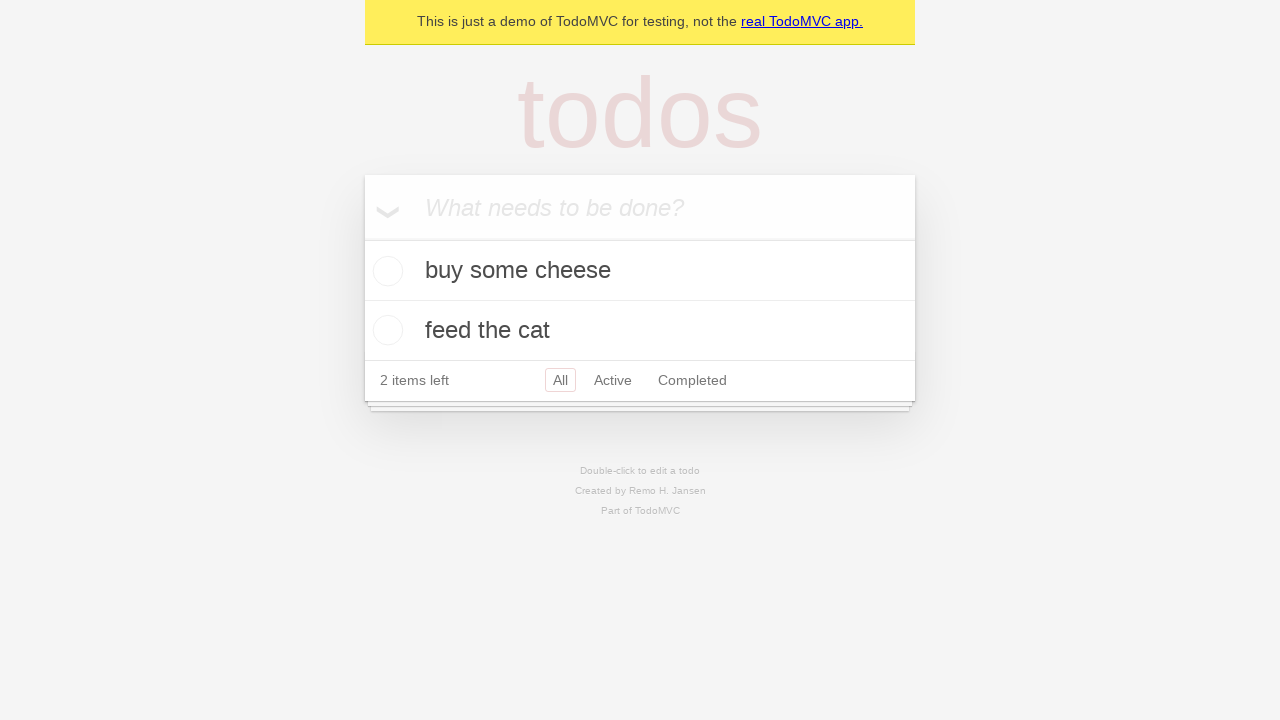

Filled third todo input with 'book a doctors appointment' on internal:attr=[placeholder="What needs to be done?"i]
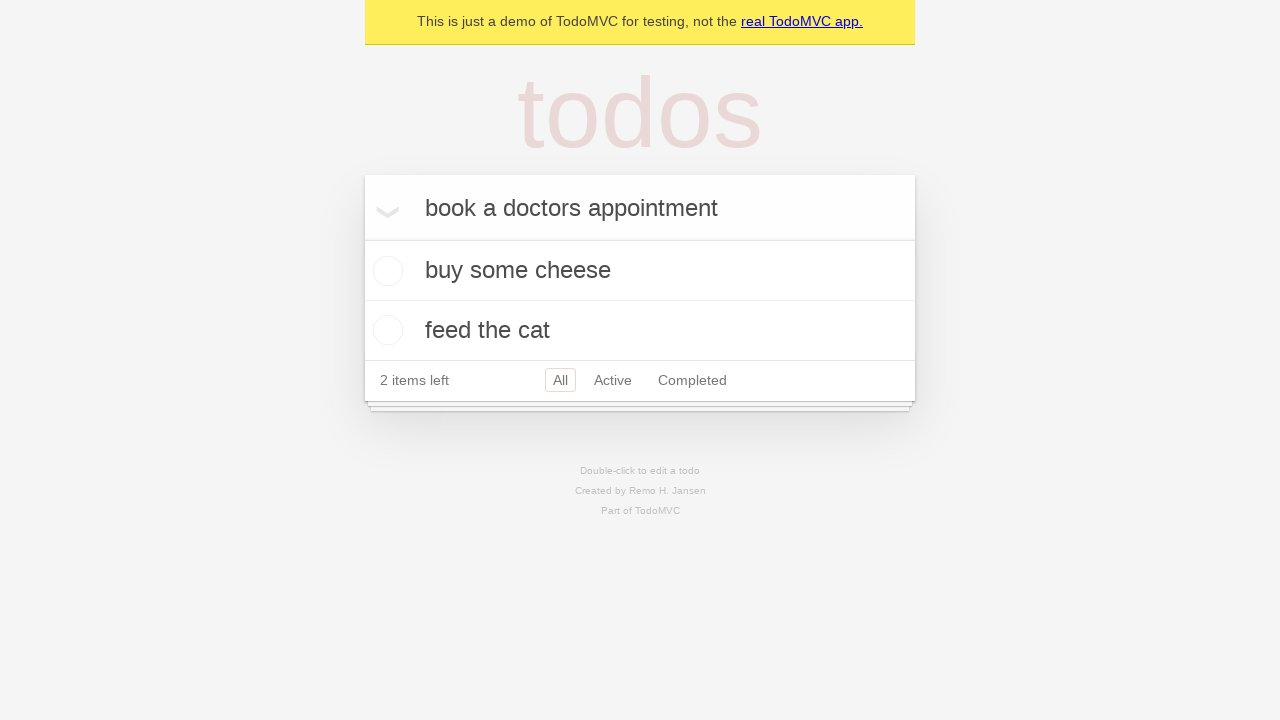

Pressed Enter to create third todo on internal:attr=[placeholder="What needs to be done?"i]
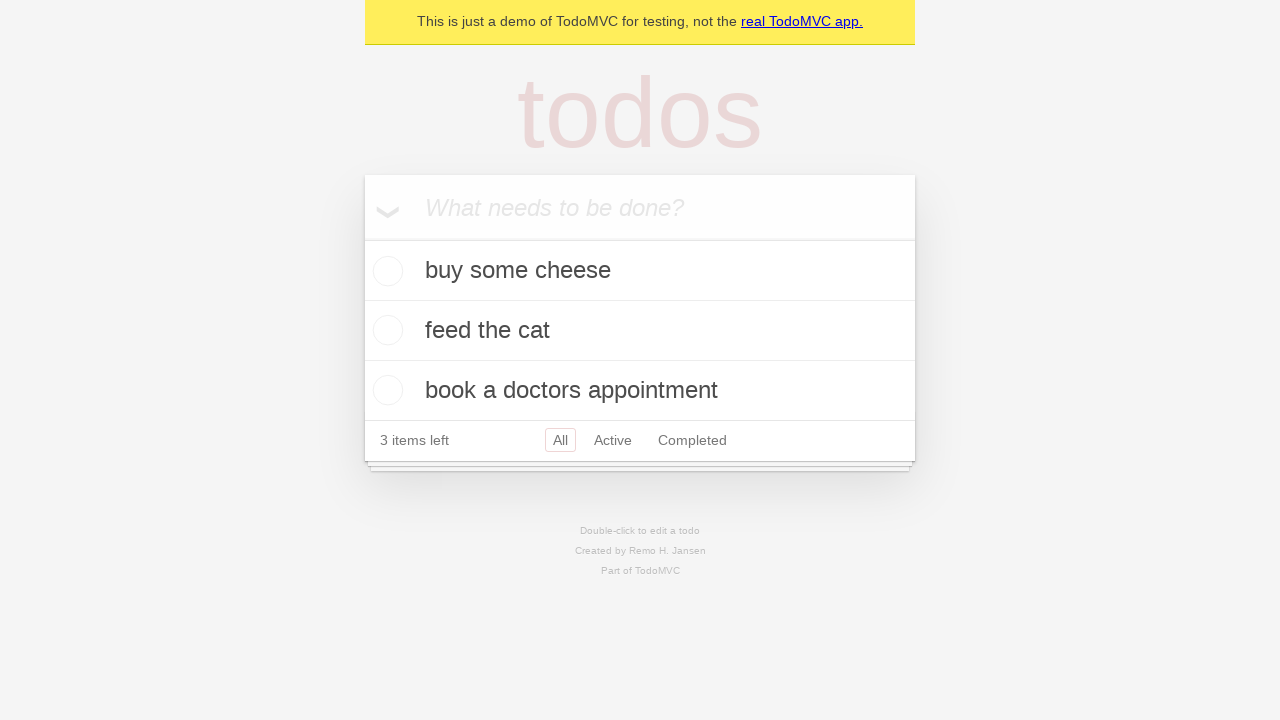

Double-clicked second todo item to enter edit mode at (640, 331) on internal:testid=[data-testid="todo-item"s] >> nth=1
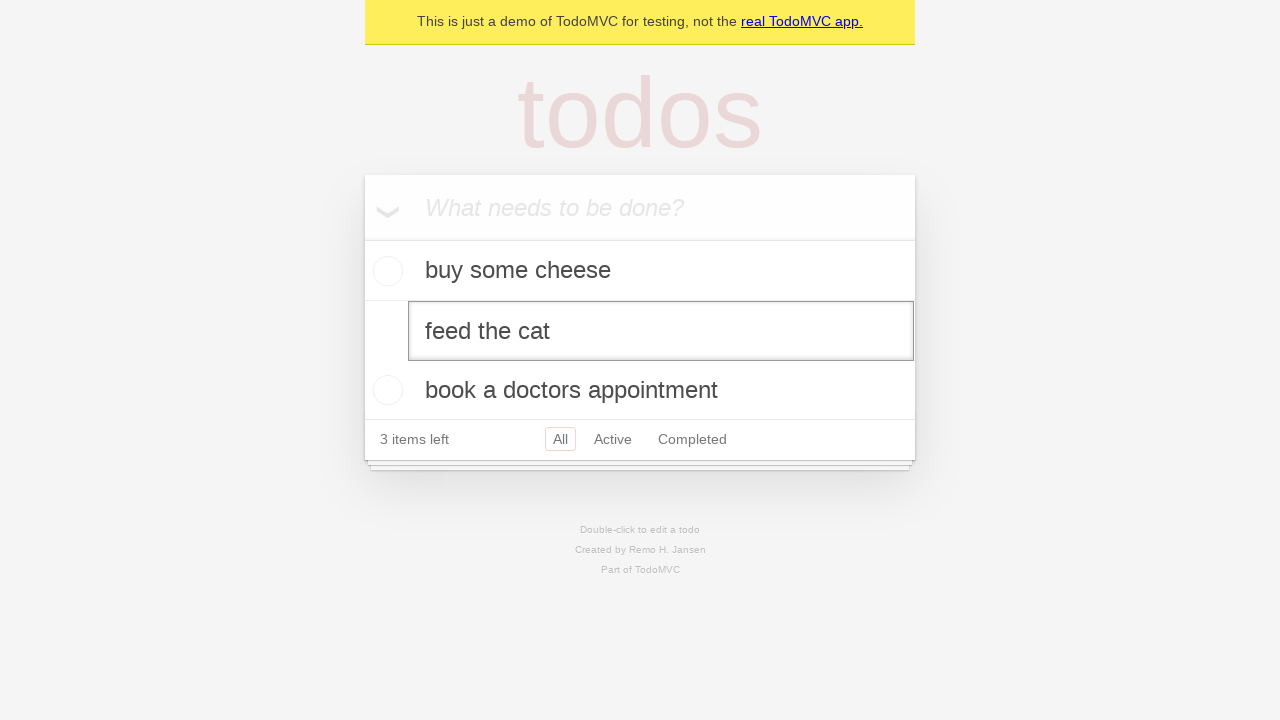

Filled edit textbox with new value 'buy some sausages' on internal:testid=[data-testid="todo-item"s] >> nth=1 >> internal:role=textbox[nam
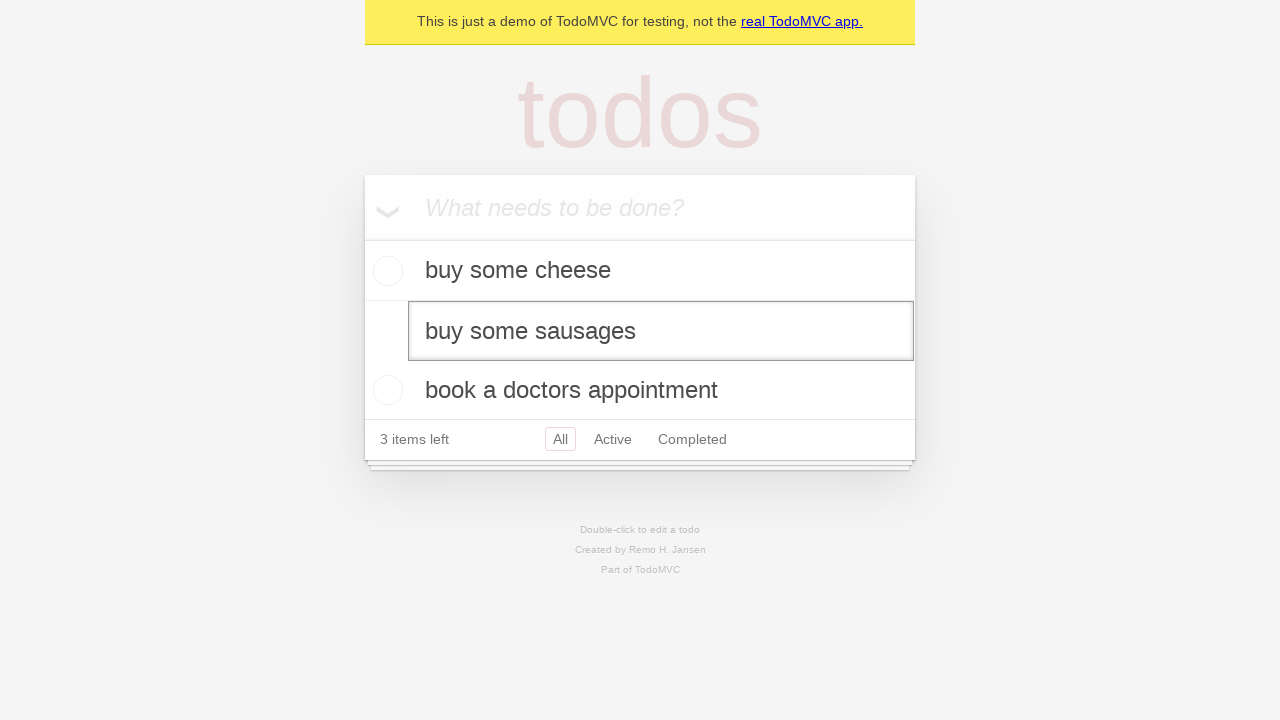

Dispatched blur event to save edits
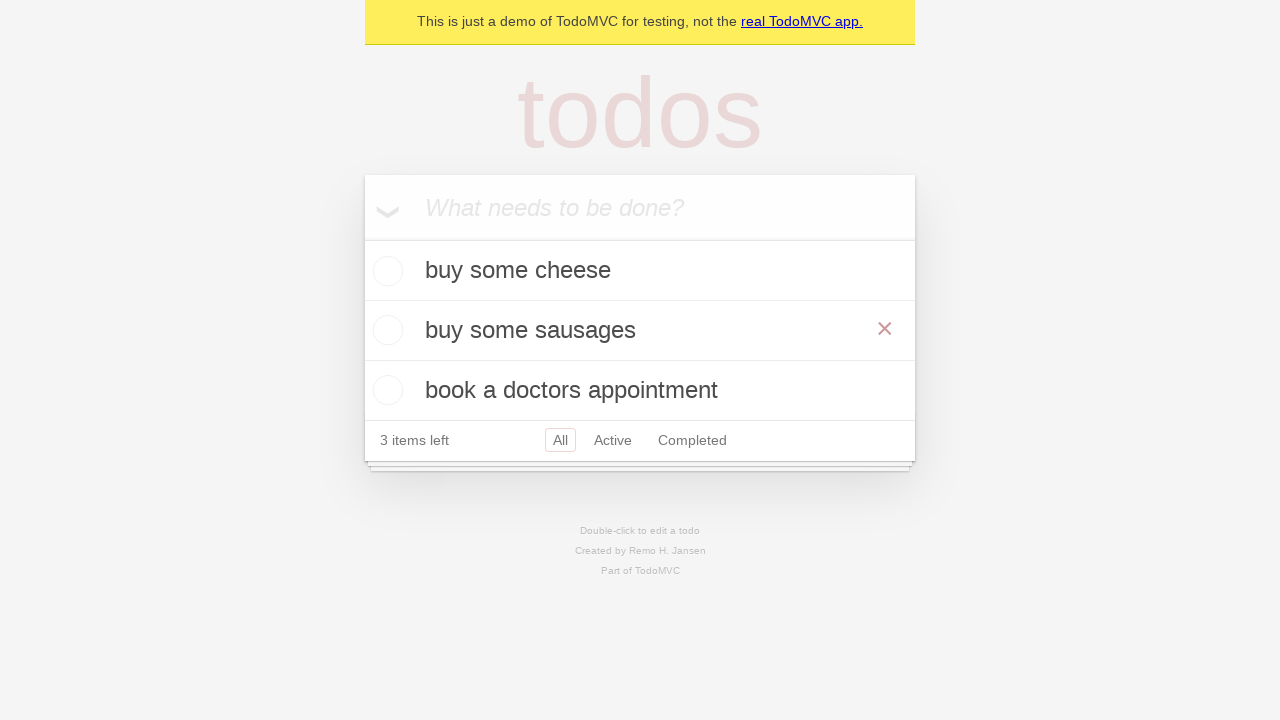

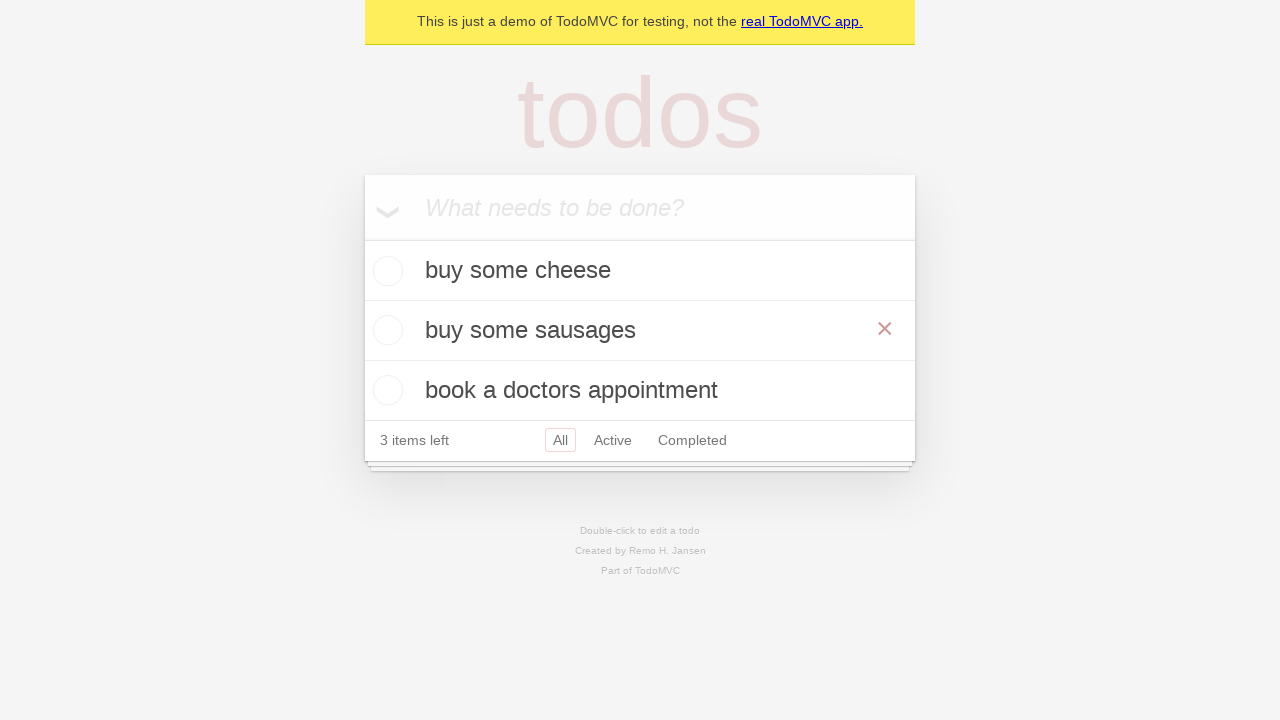